Tests marking all todo items as completed using the toggle all checkbox

Starting URL: https://demo.playwright.dev/todomvc

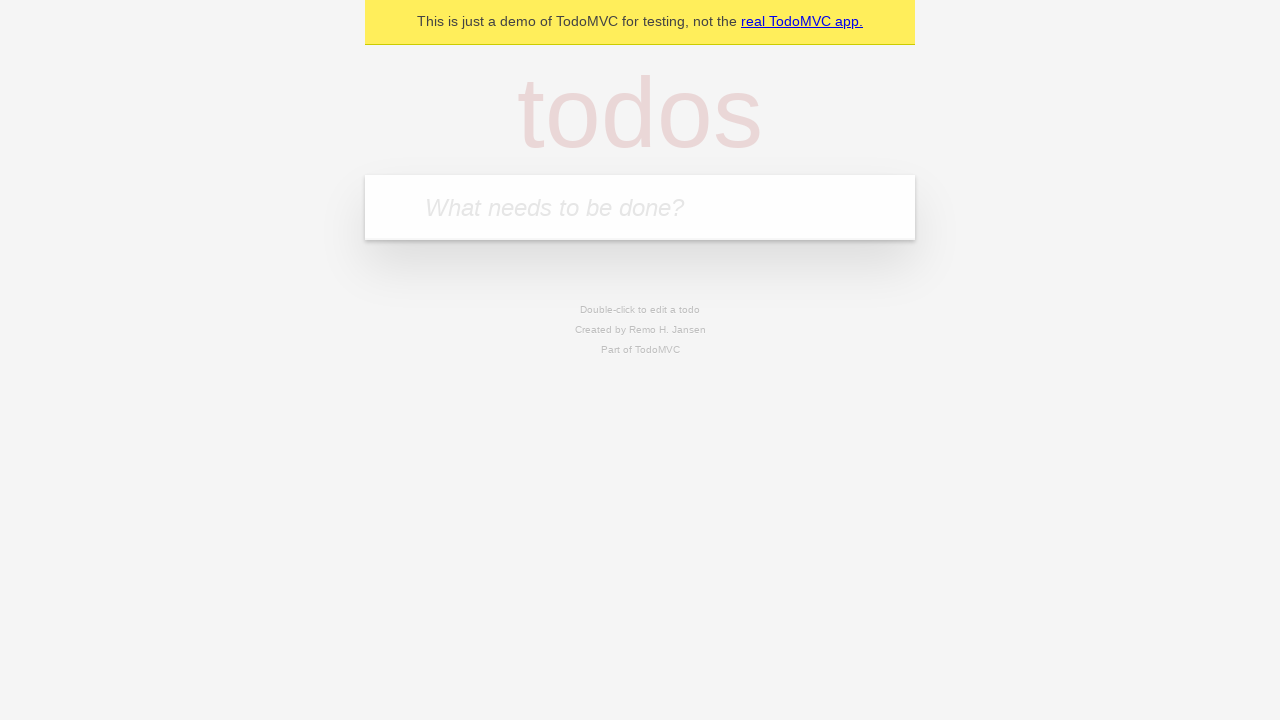

Filled todo input with 'buy more cheese' on internal:attr=[placeholder="What needs to be done?"i]
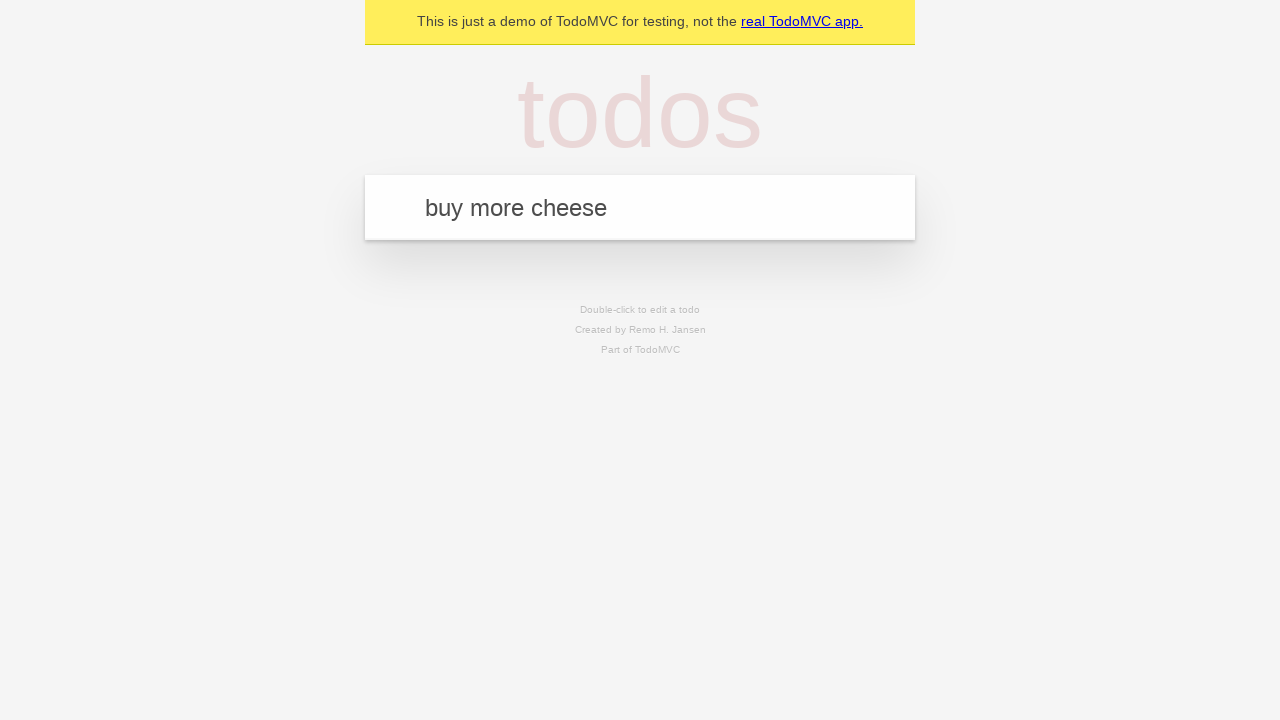

Pressed Enter to create first todo item on internal:attr=[placeholder="What needs to be done?"i]
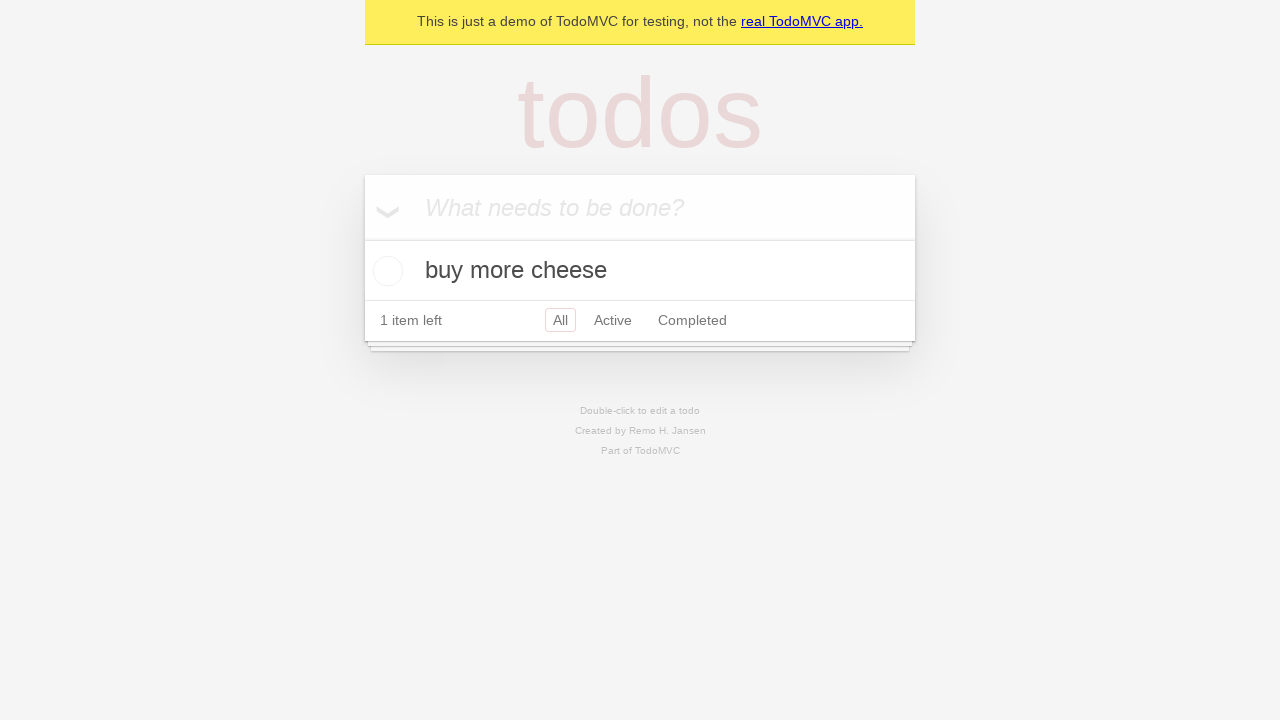

Filled todo input with 'feed the cat' on internal:attr=[placeholder="What needs to be done?"i]
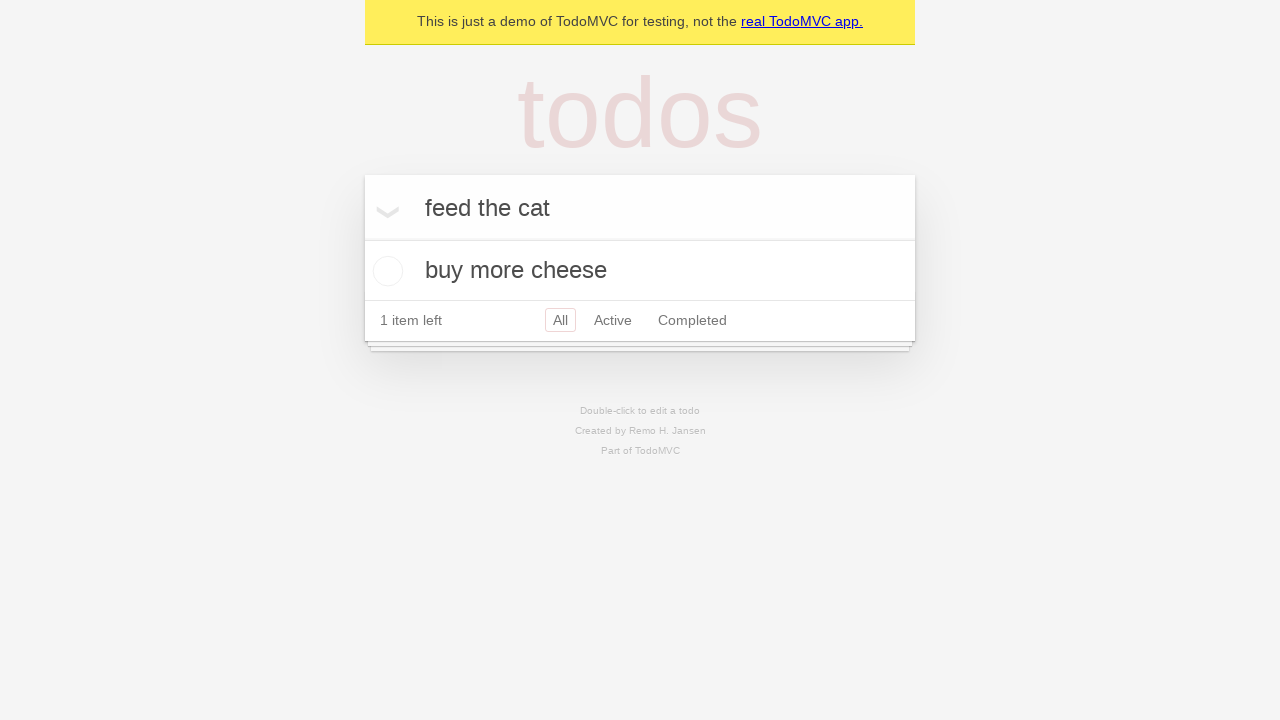

Pressed Enter to create second todo item on internal:attr=[placeholder="What needs to be done?"i]
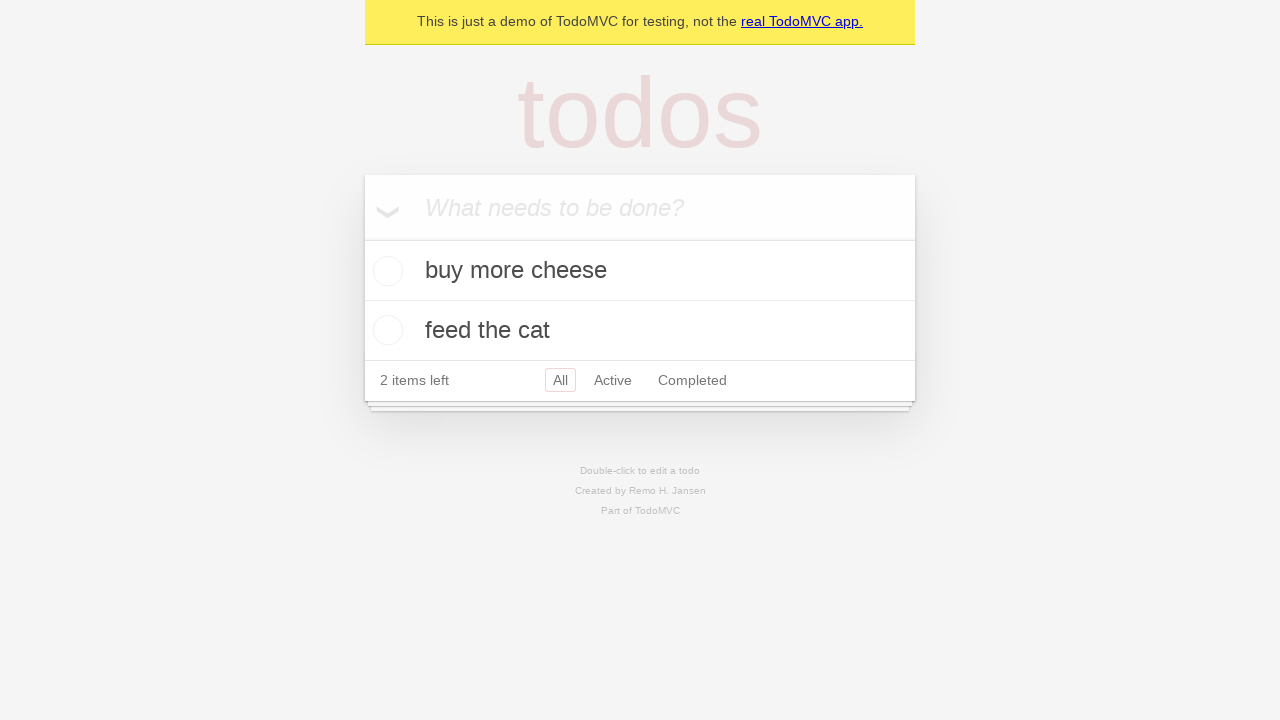

Filled todo input with 'book a doctors appointment' on internal:attr=[placeholder="What needs to be done?"i]
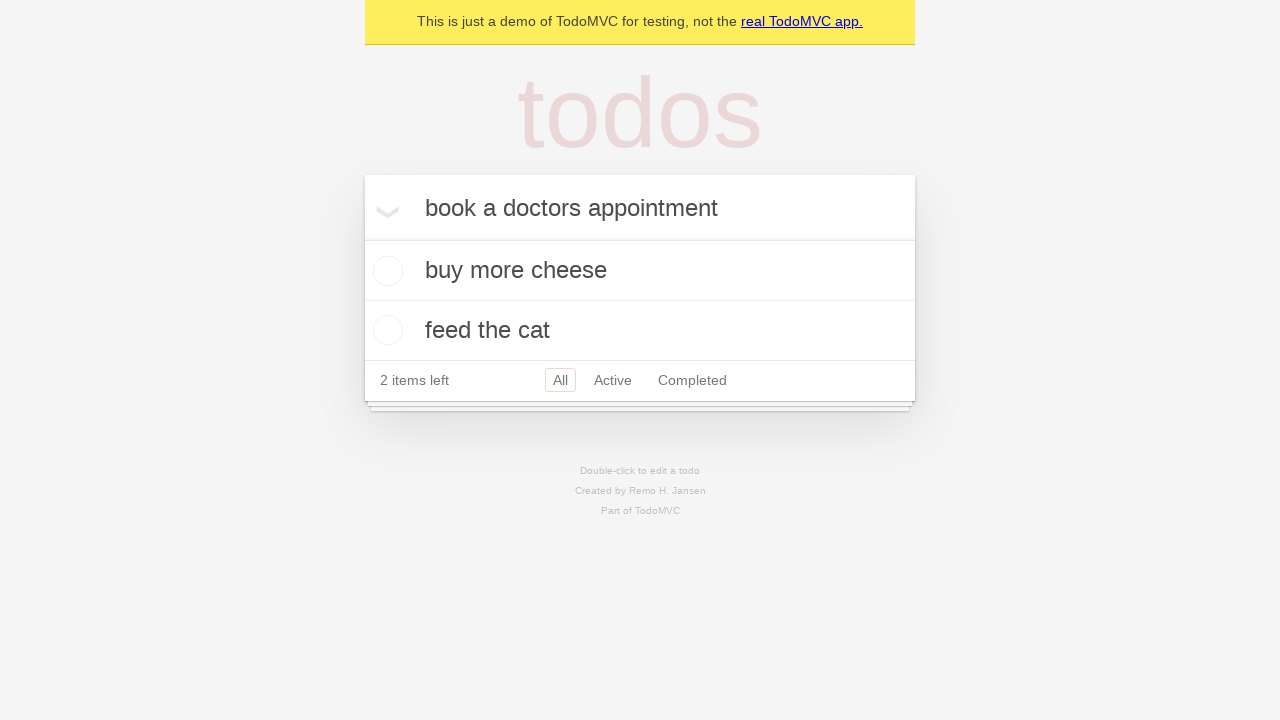

Pressed Enter to create third todo item on internal:attr=[placeholder="What needs to be done?"i]
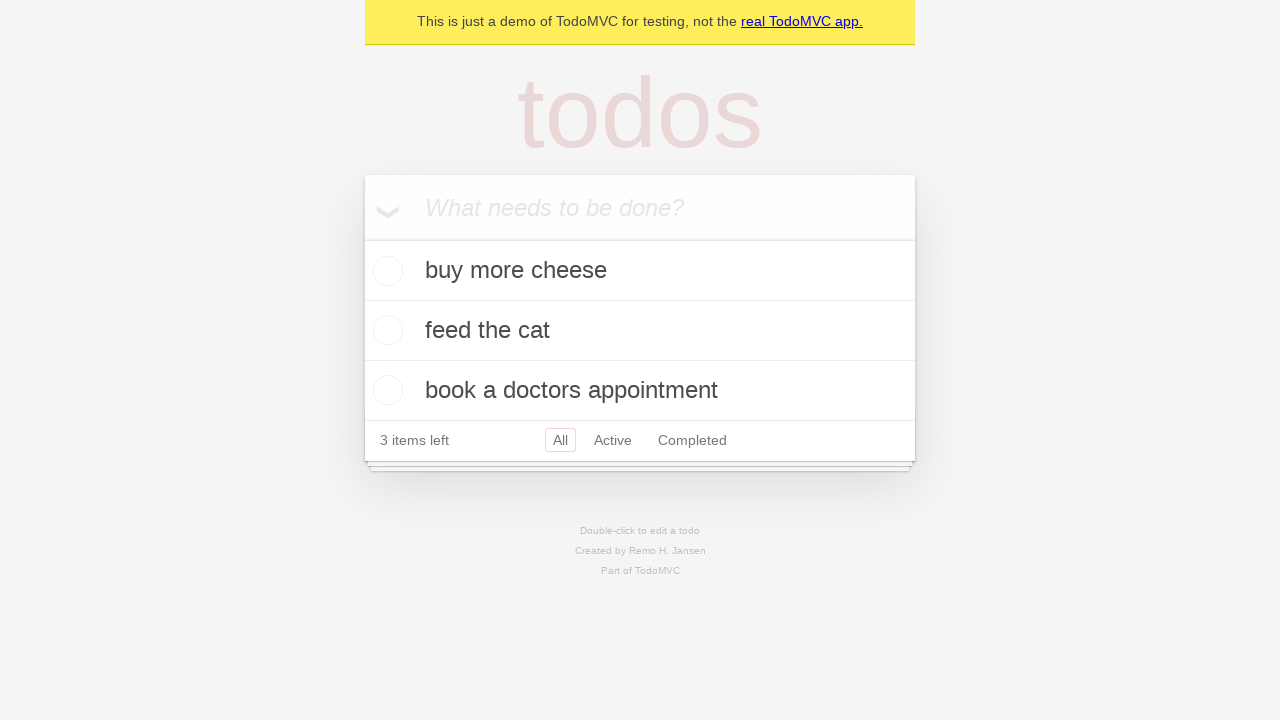

Waited for all three todo items to be loaded
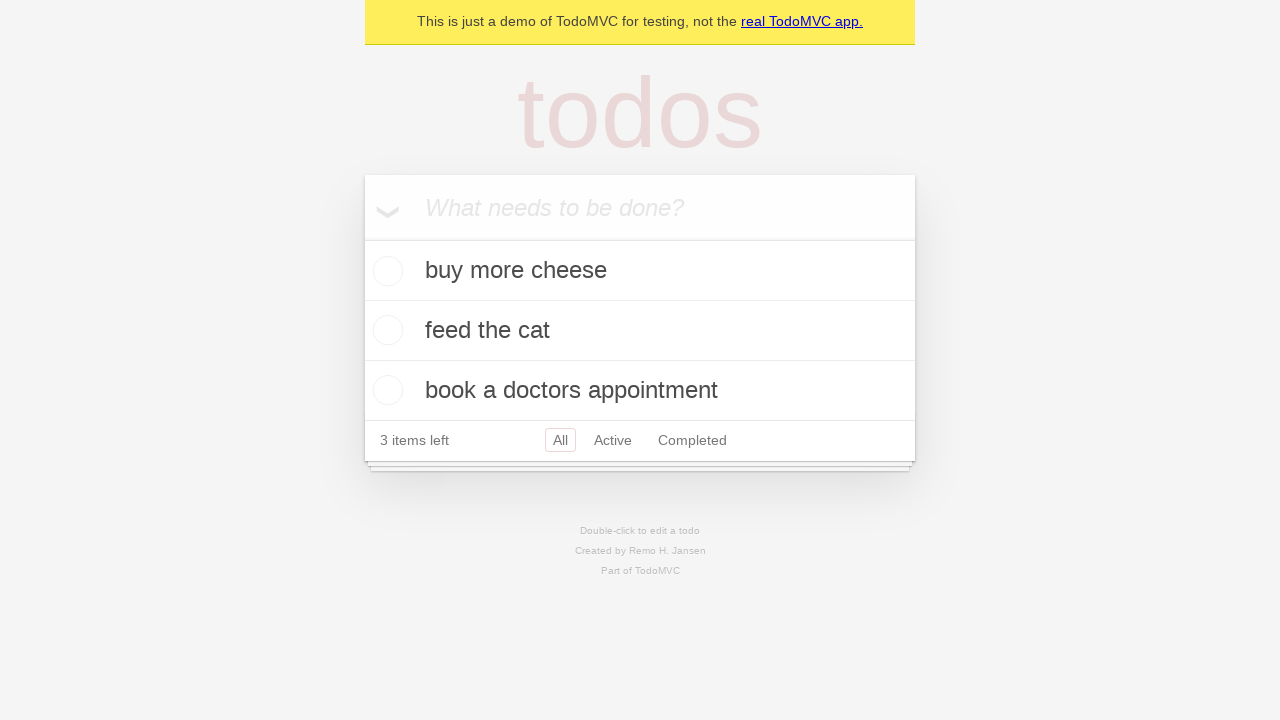

Checked 'Mark all as complete' checkbox to complete all todos at (362, 238) on internal:label="Mark all as complete"i
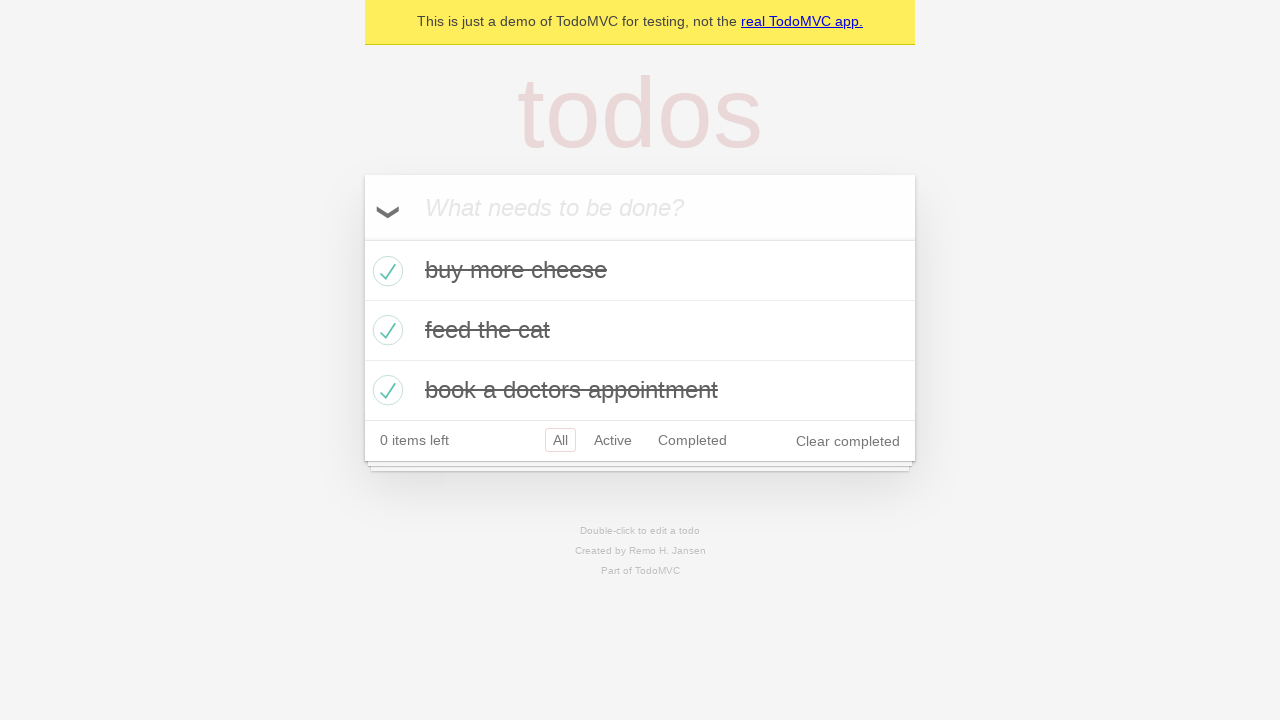

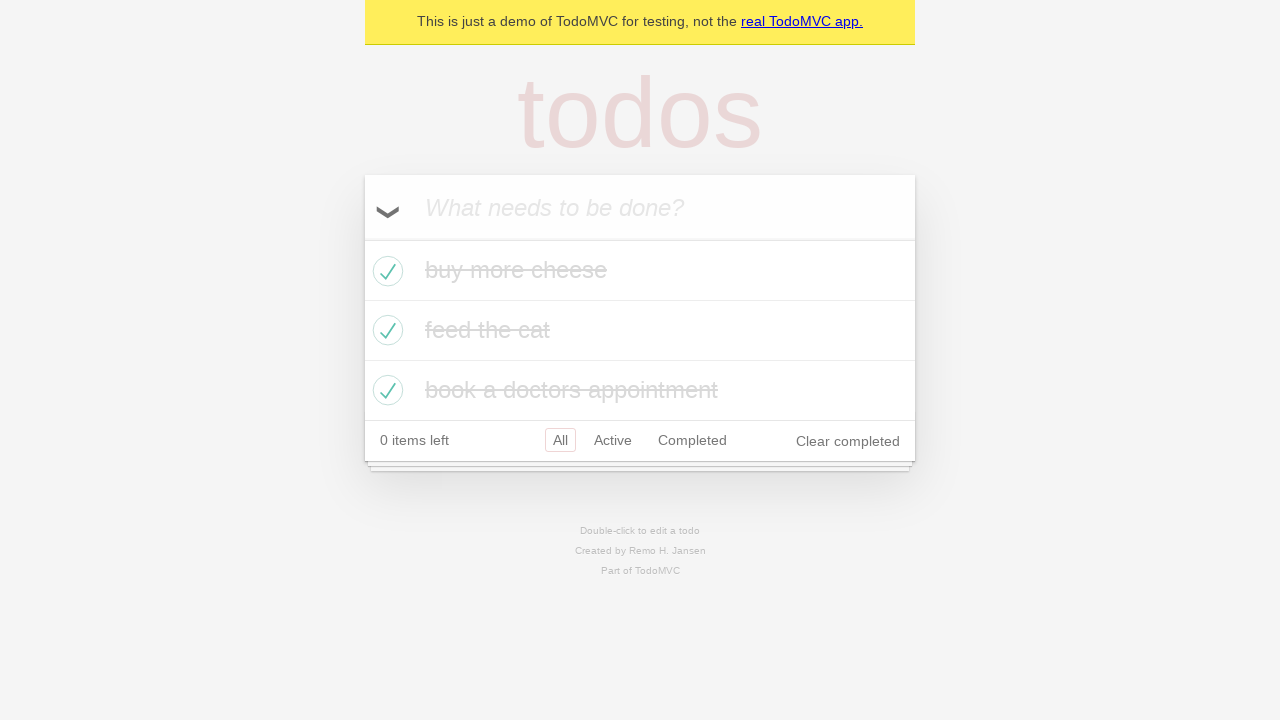